Tests the GetByRole locator method by clicking a submit button identified by its ARIA role on the DemoQA text box page.

Starting URL: https://demoqa.com/text-box

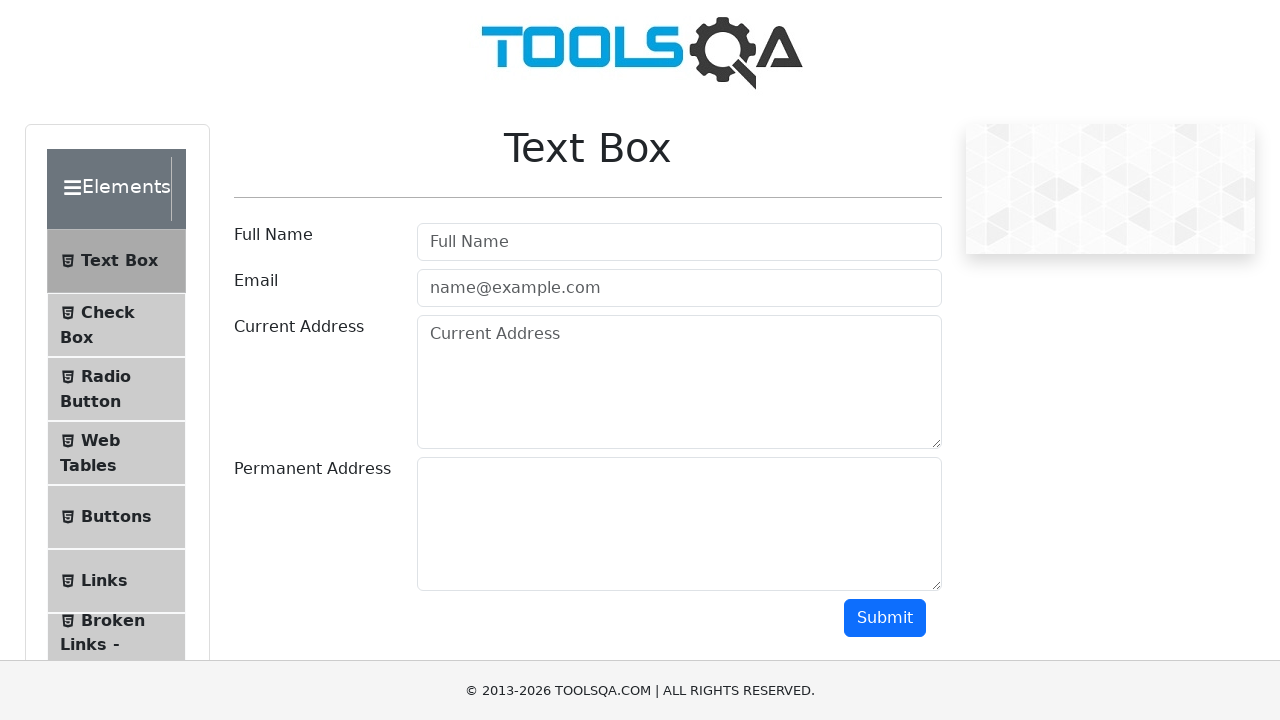

Navigated to DemoQA text box page
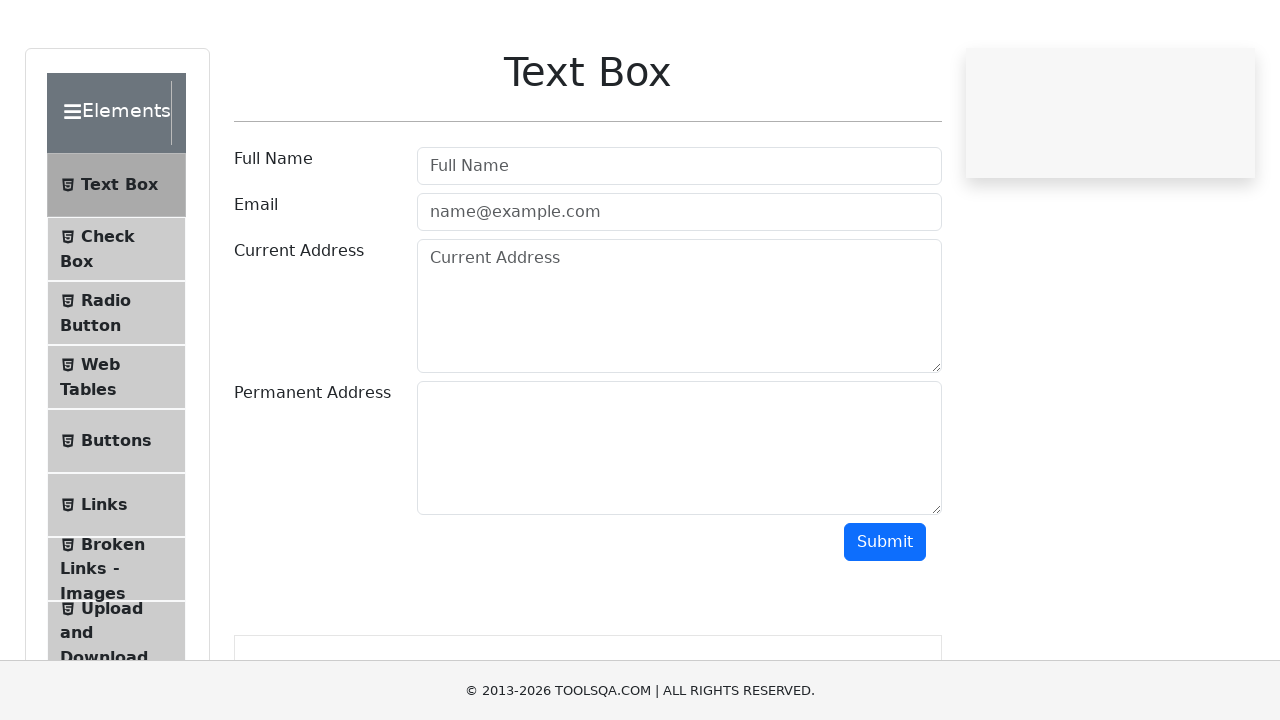

Clicked submit button identified by ARIA role at (885, 618) on internal:role=button[name="submit"i]
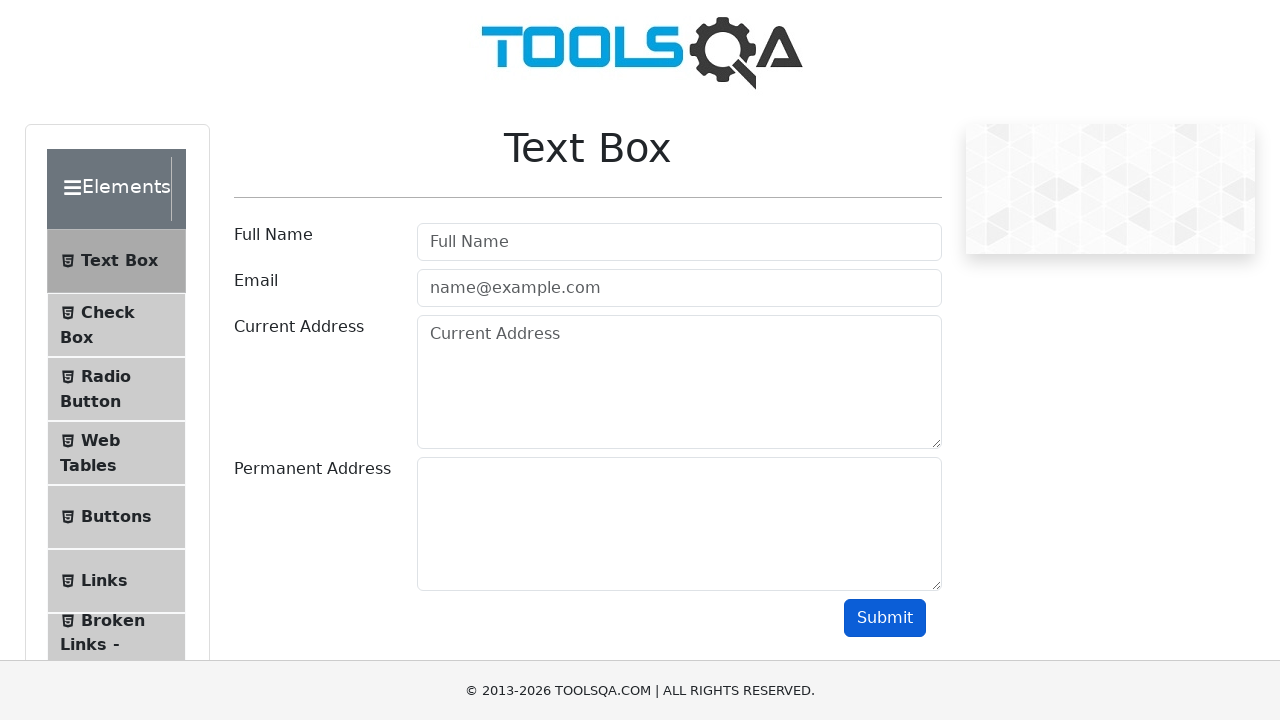

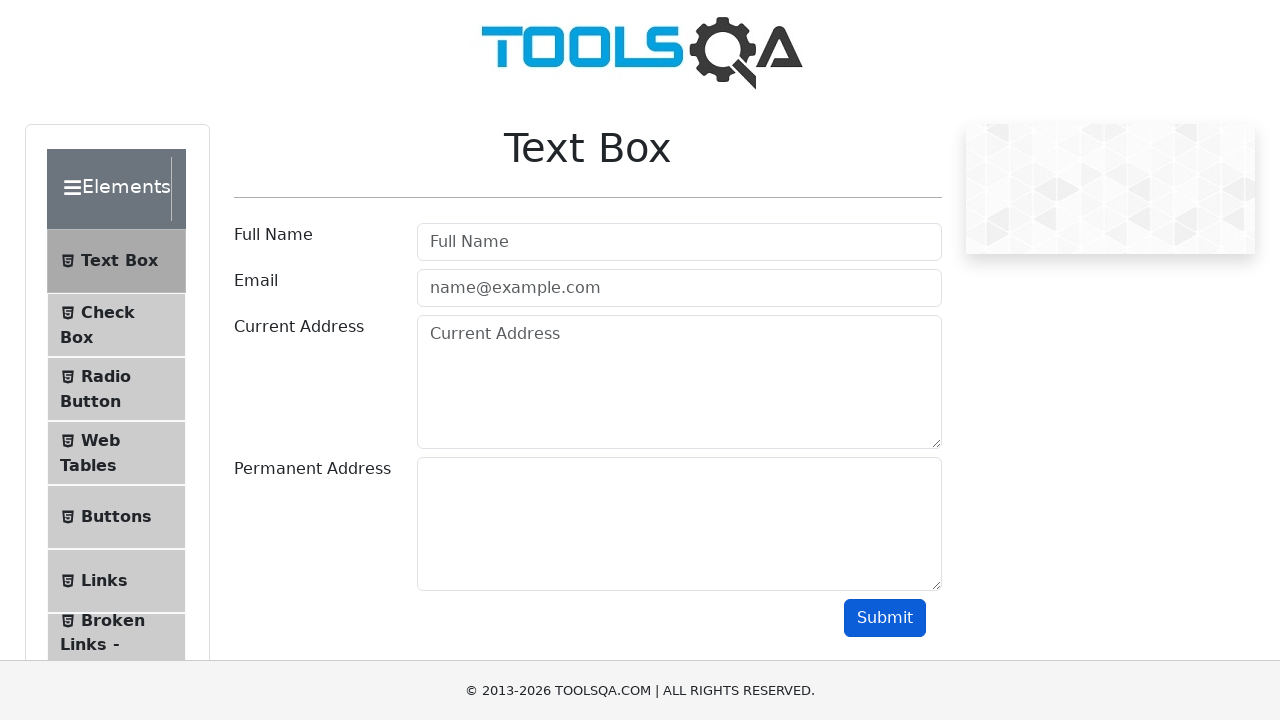